Navigates to the courses page and scrolls through the content

Starting URL: https://mindrisers.com.np/courses

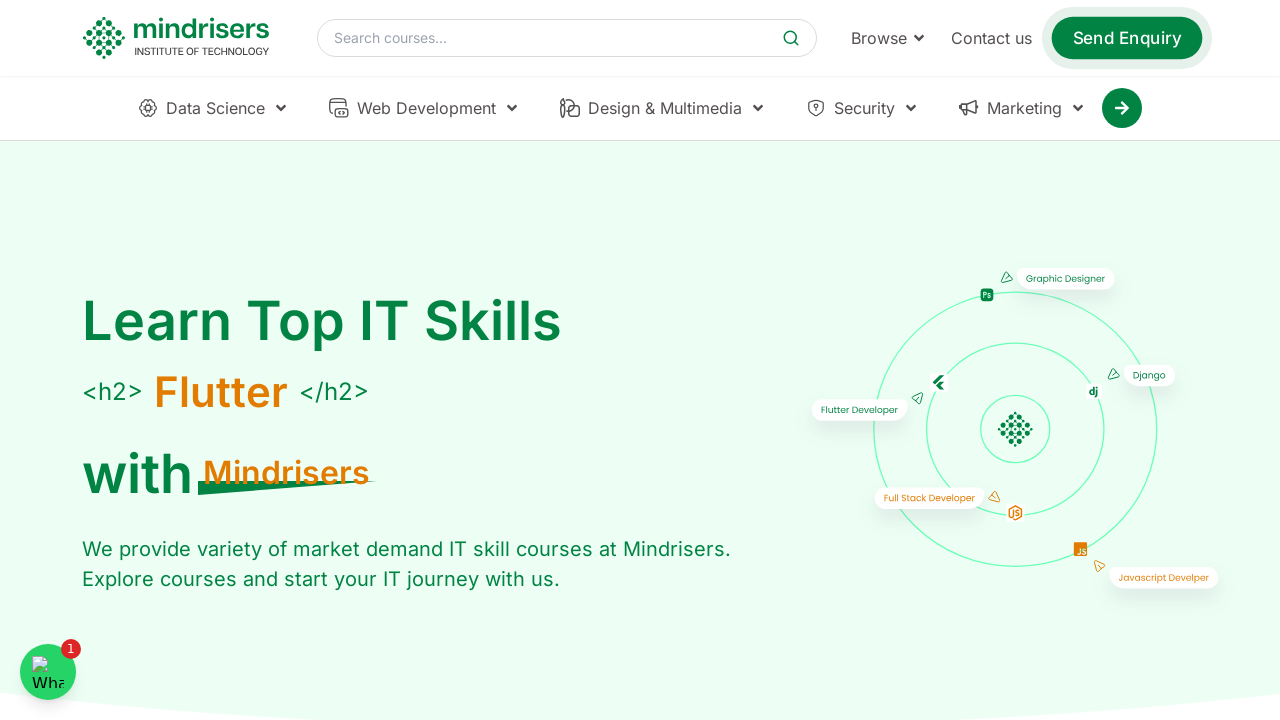

Navigated to courses page at https://mindrisers.com.np/courses
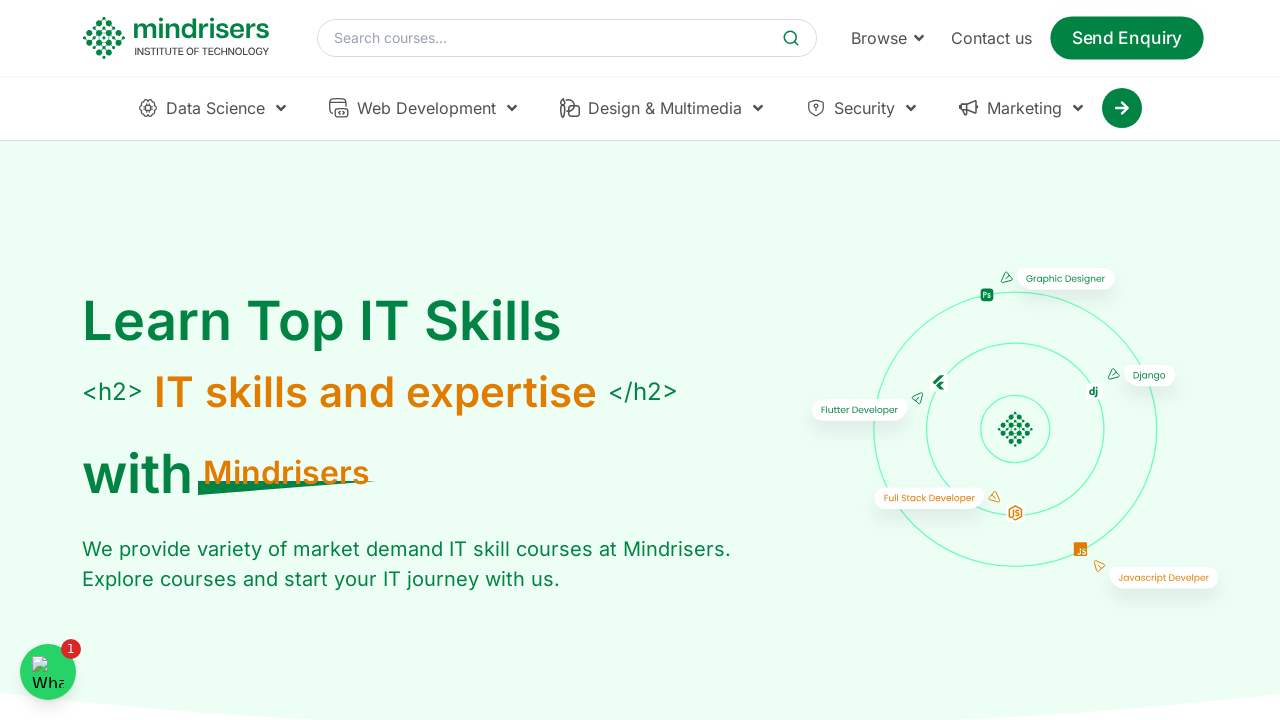

Retrieved page height
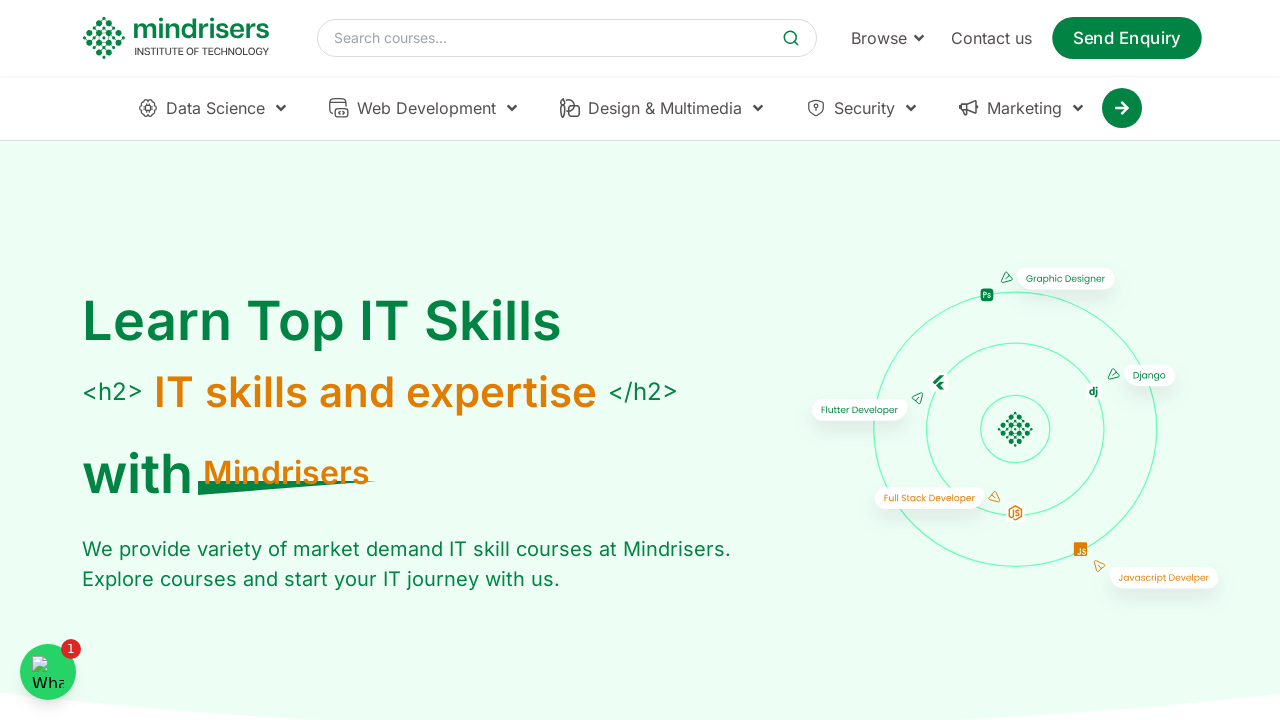

Scrolled down by 1000px
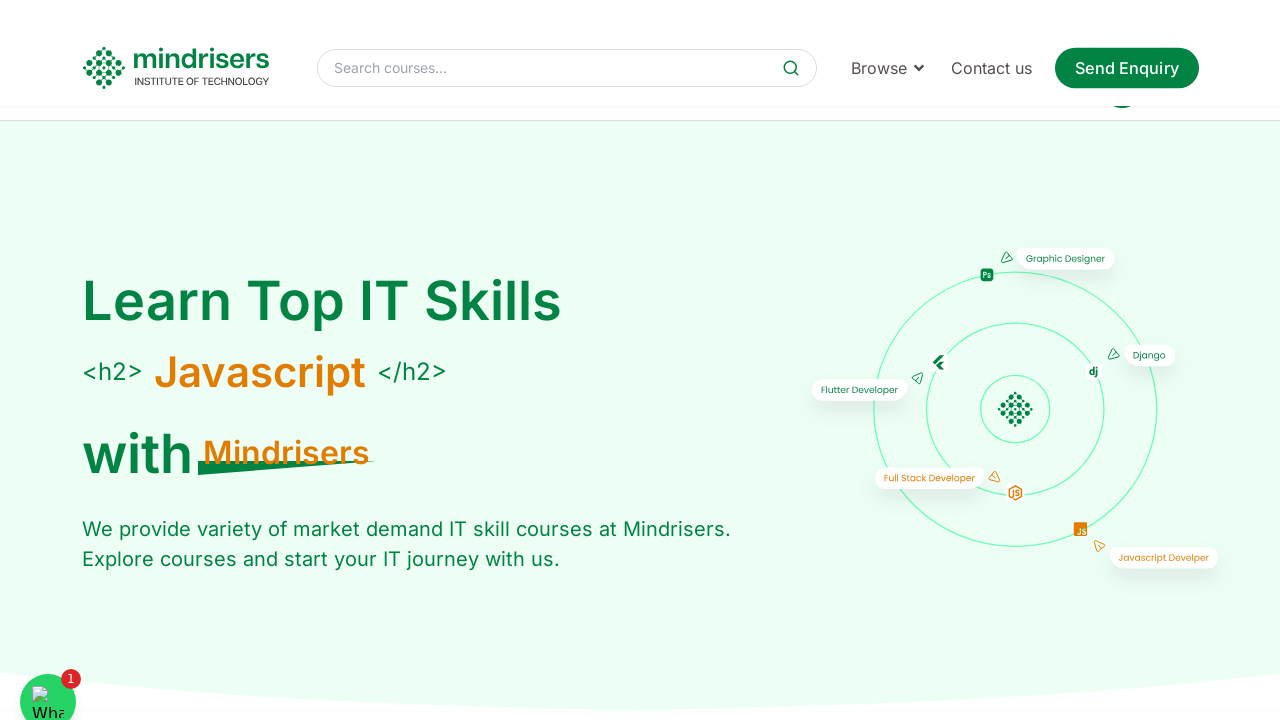

Waited 5 seconds for content to load
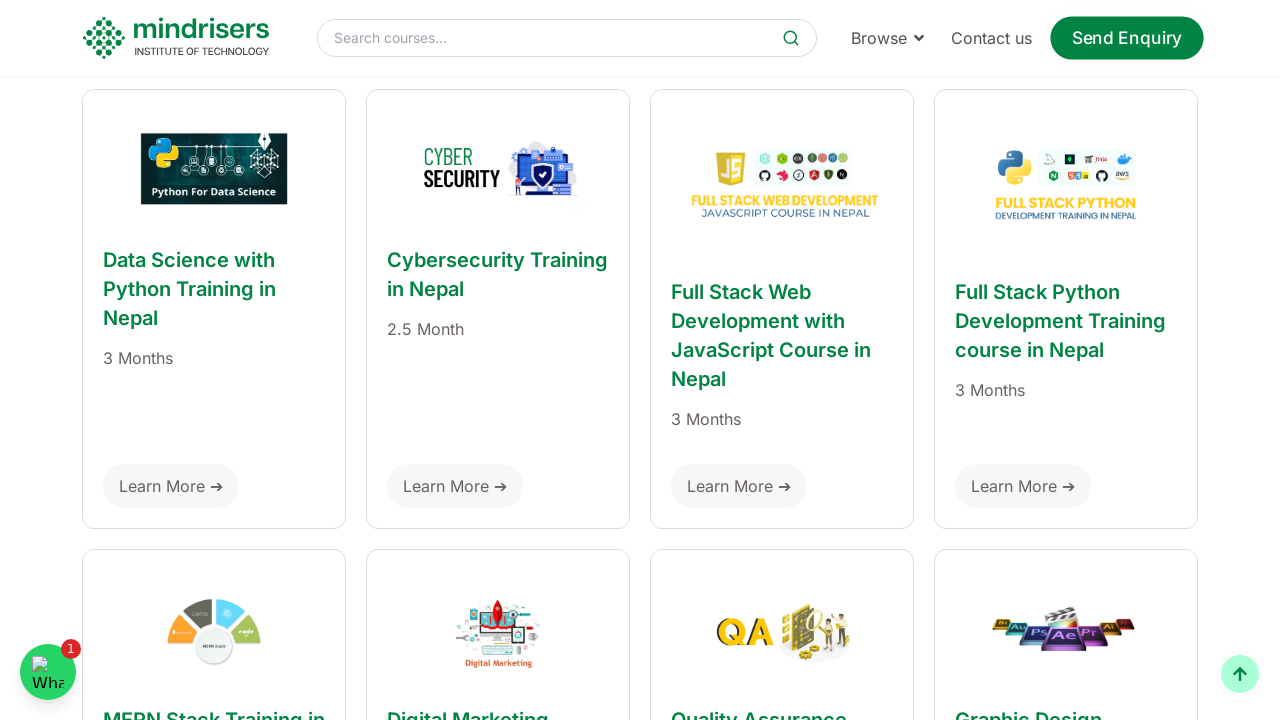

Scrolled down by 1000px
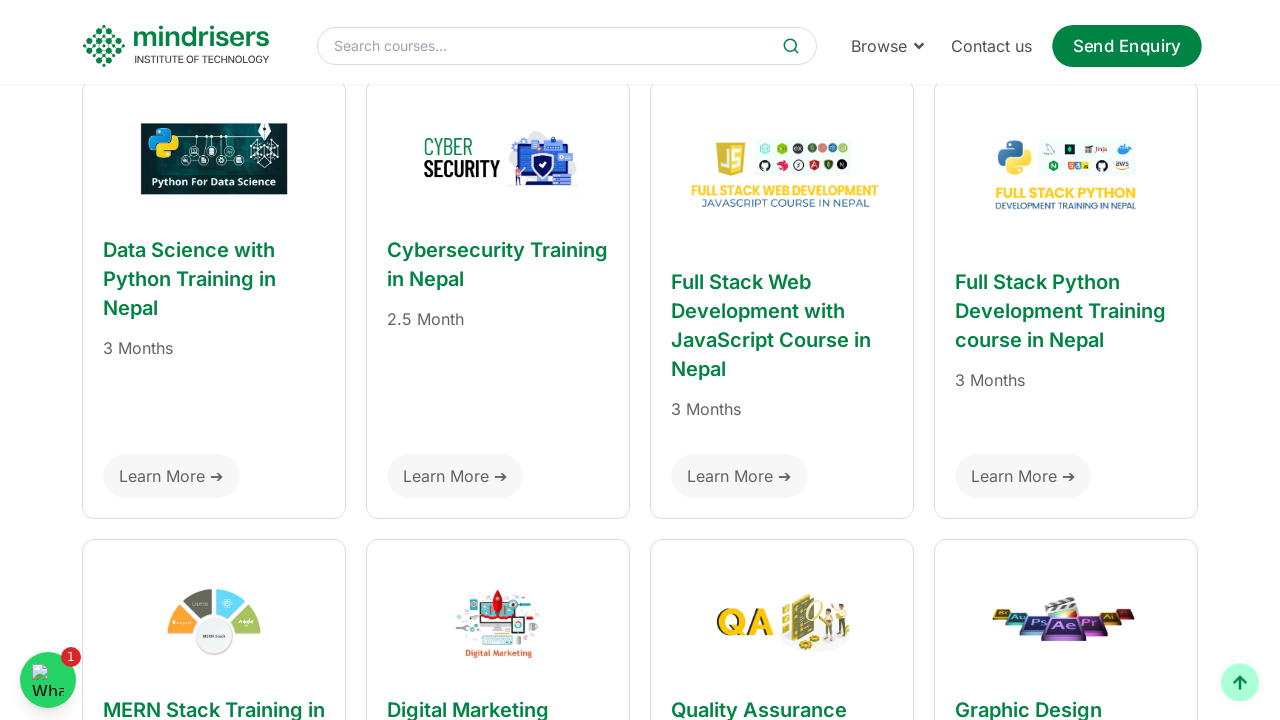

Waited 5 seconds for content to load
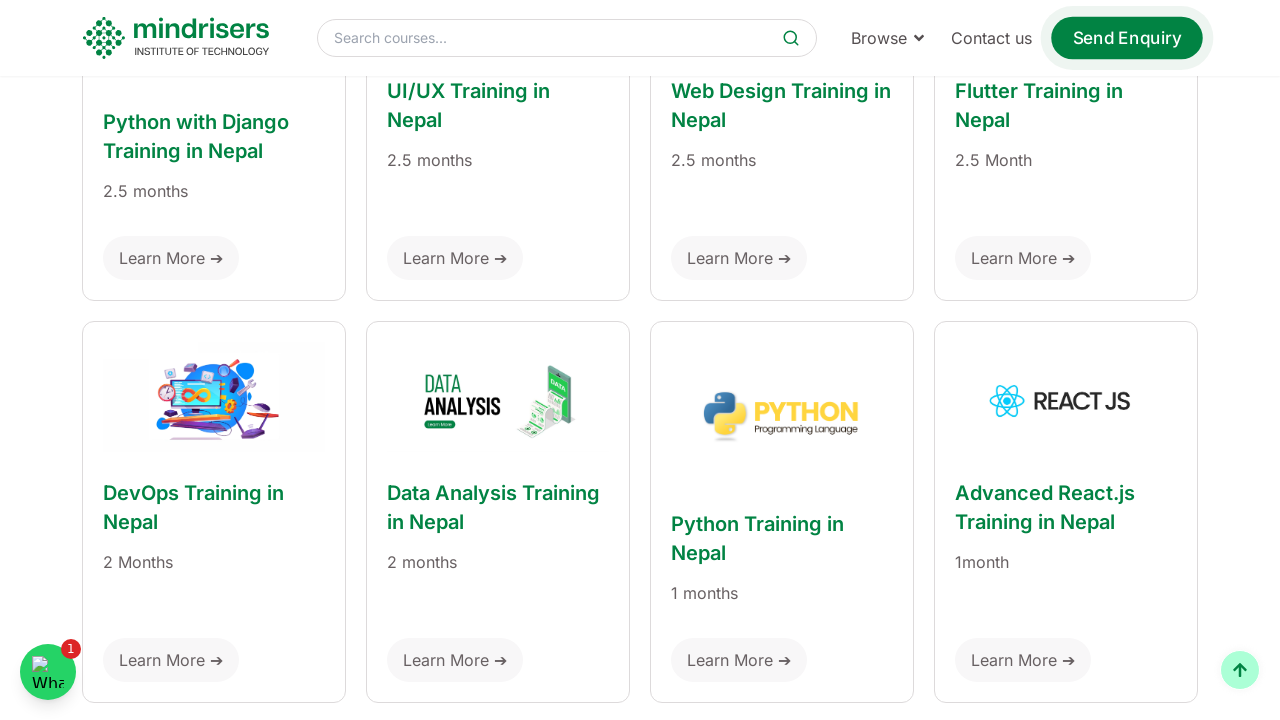

Scrolled down by 1000px
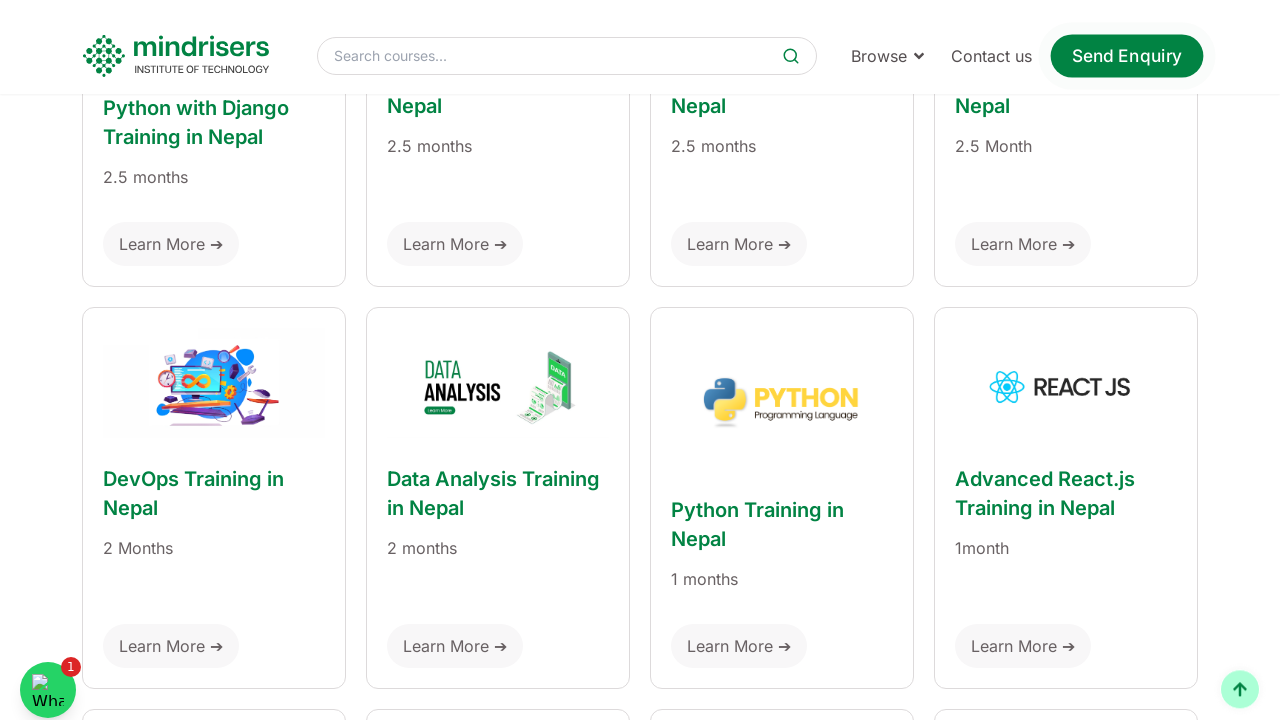

Waited 5 seconds for content to load
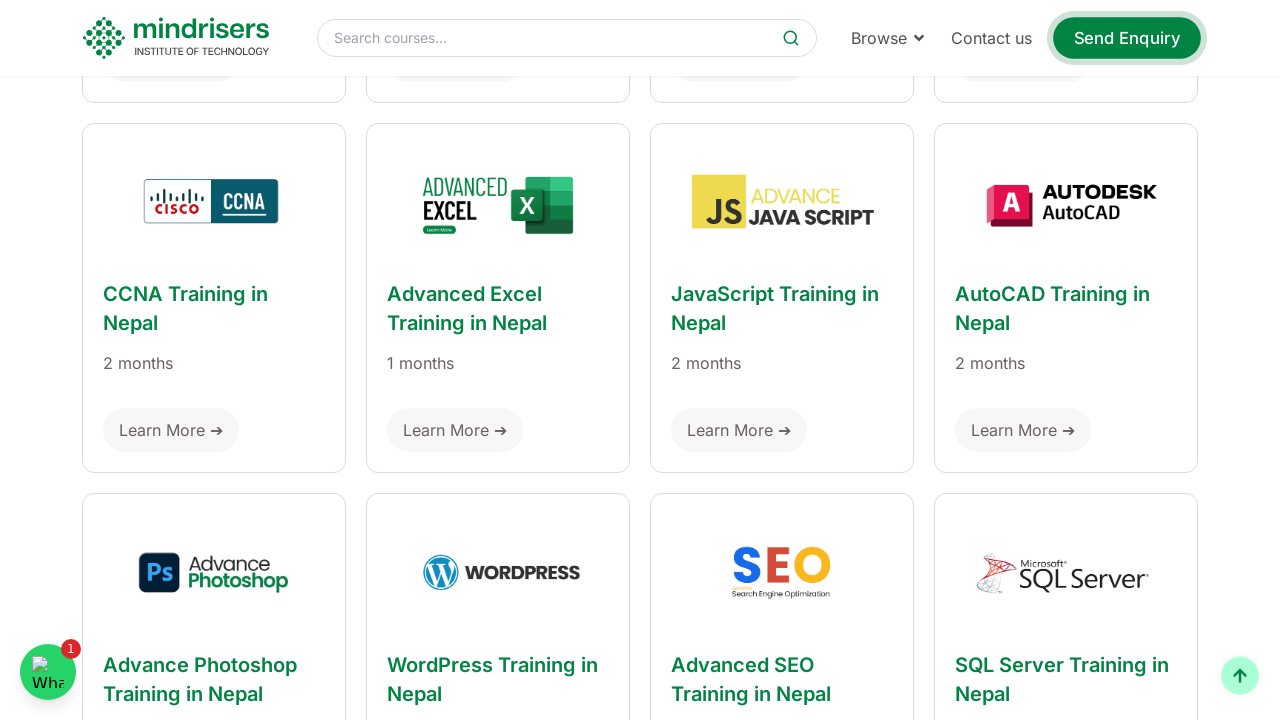

Scrolled down by 1000px
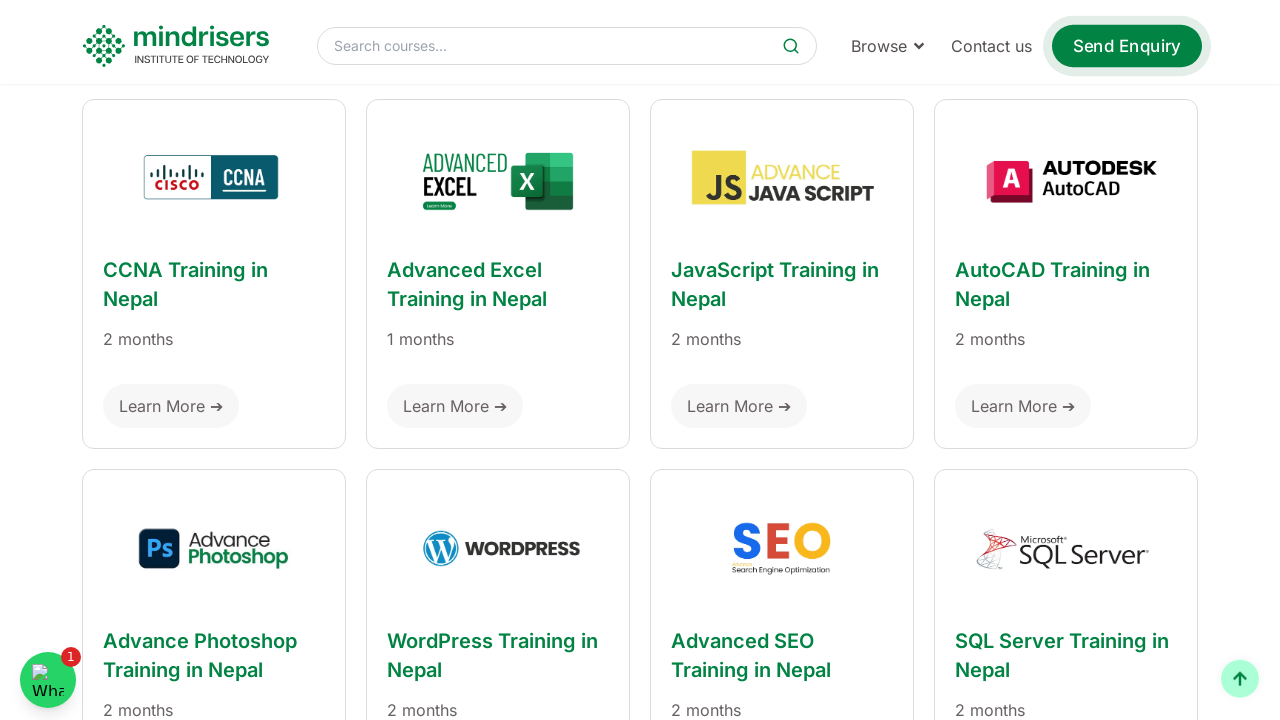

Waited 5 seconds for content to load
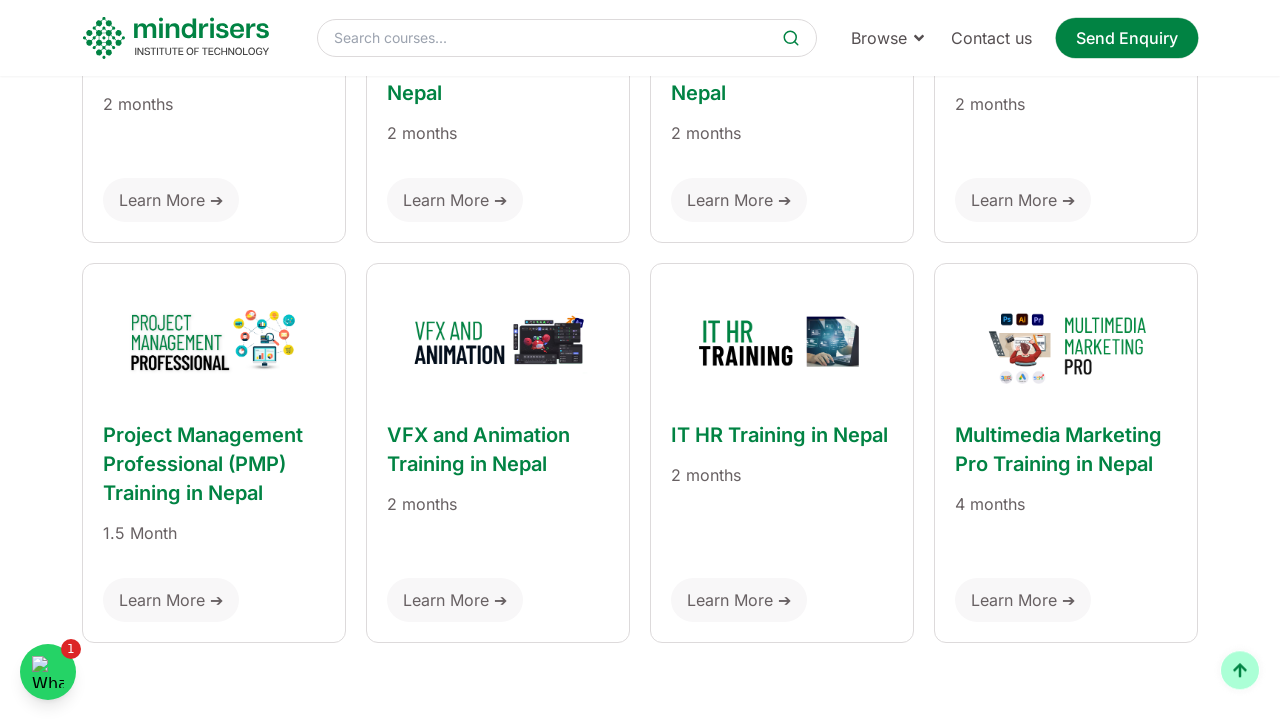

Scrolled down by 1000px
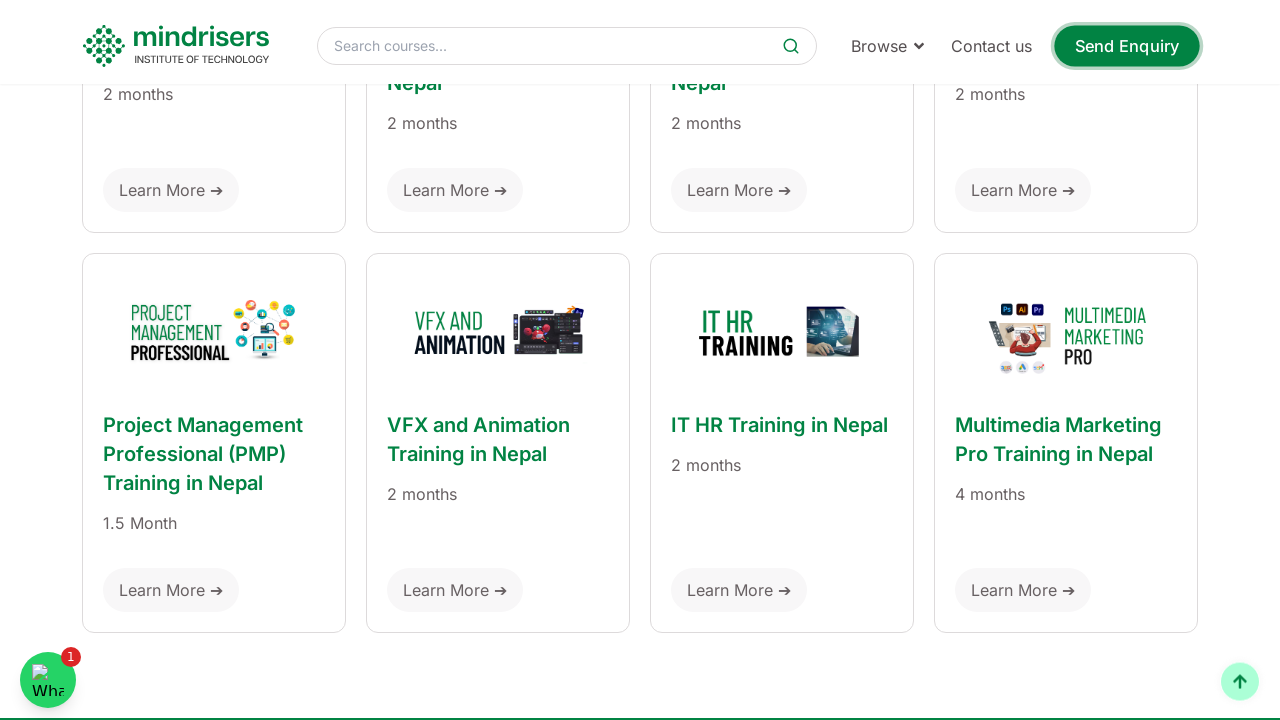

Waited 5 seconds for content to load
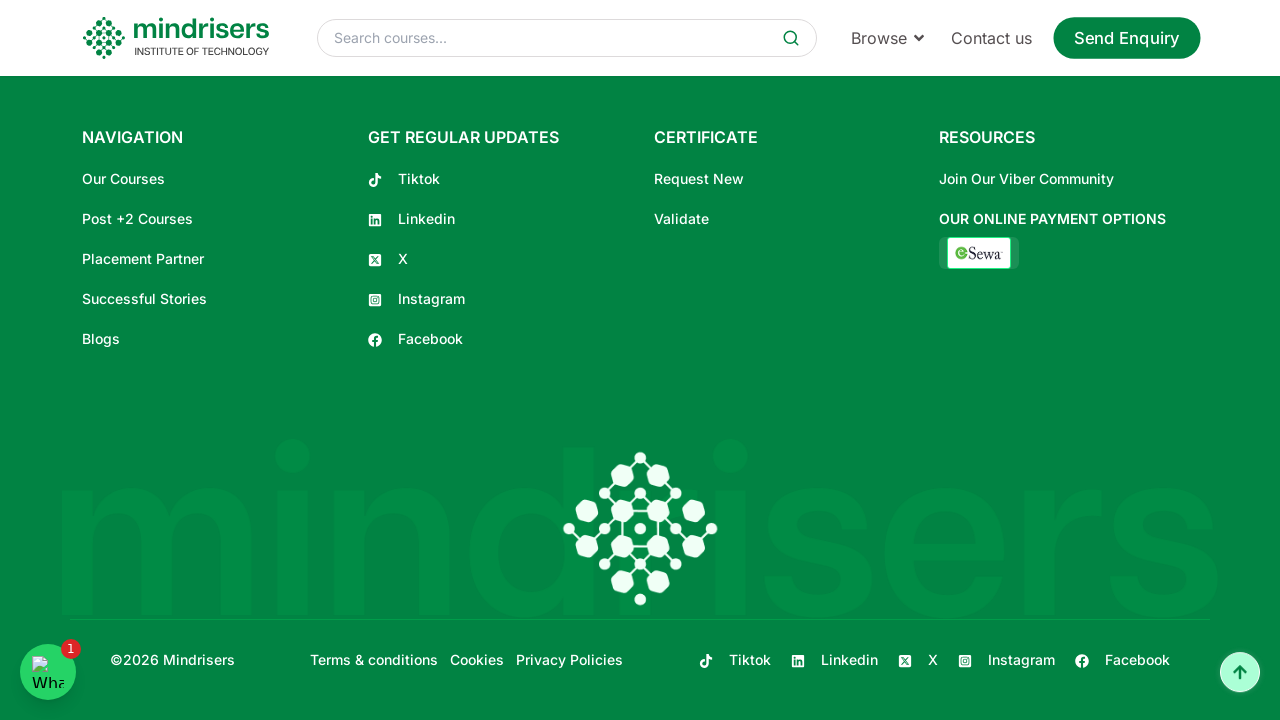

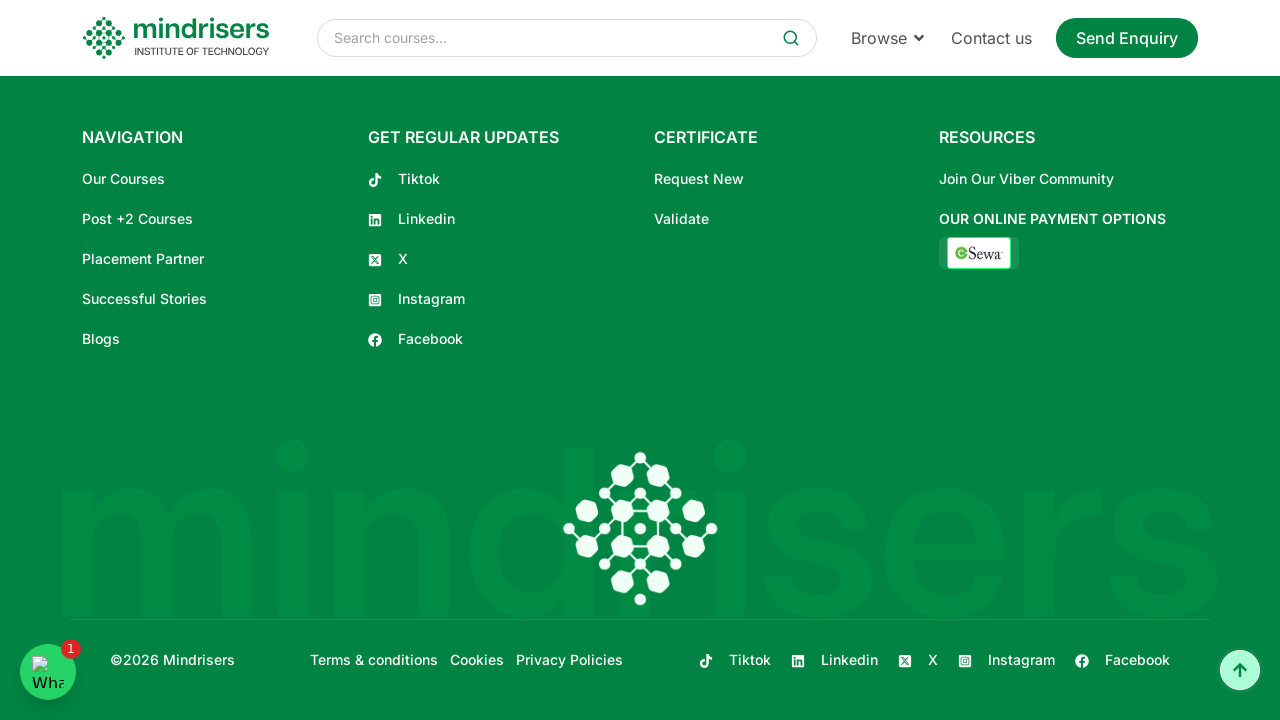